Tests browser window handling by clicking a link that opens a new window, iterating through all open windows, and closing the window with a specific title.

Starting URL: https://opensource-demo.orangehrmlive.com/web/index.php/auth/login

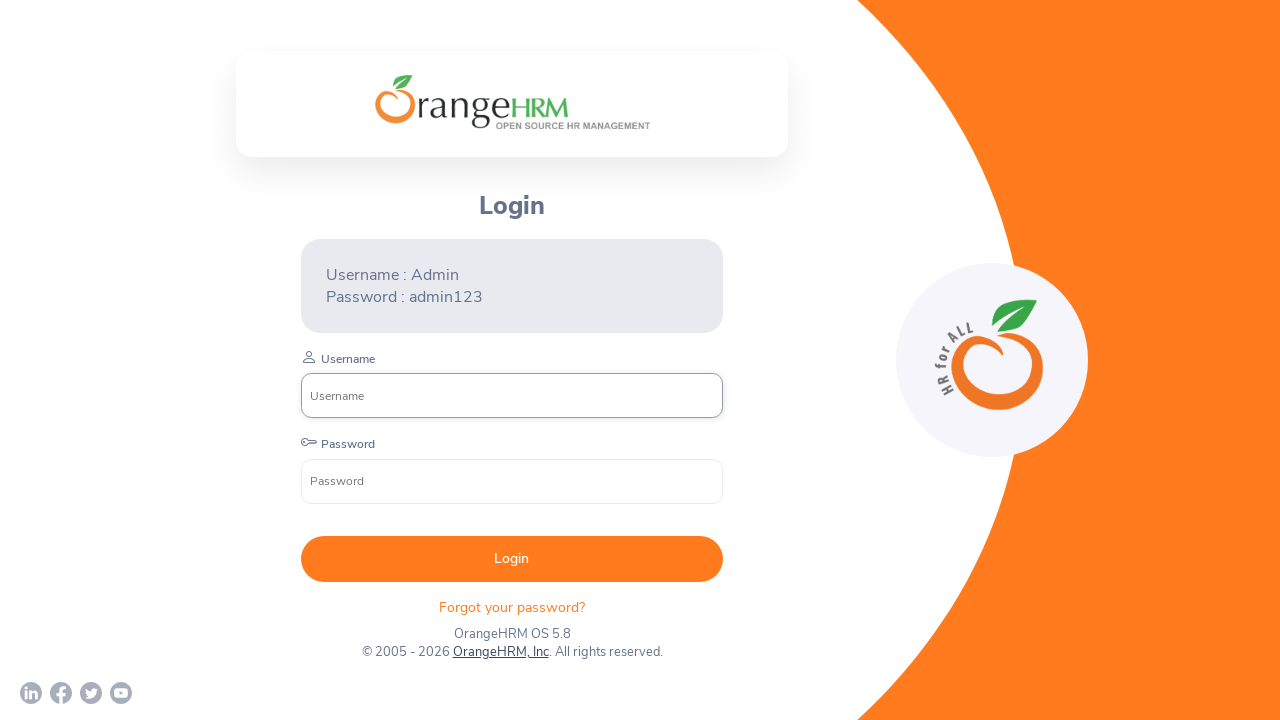

Clicked OrangeHRM, Inc link that opens a new window/tab at (500, 652) on xpath=//a[normalize-space()='OrangeHRM, Inc']
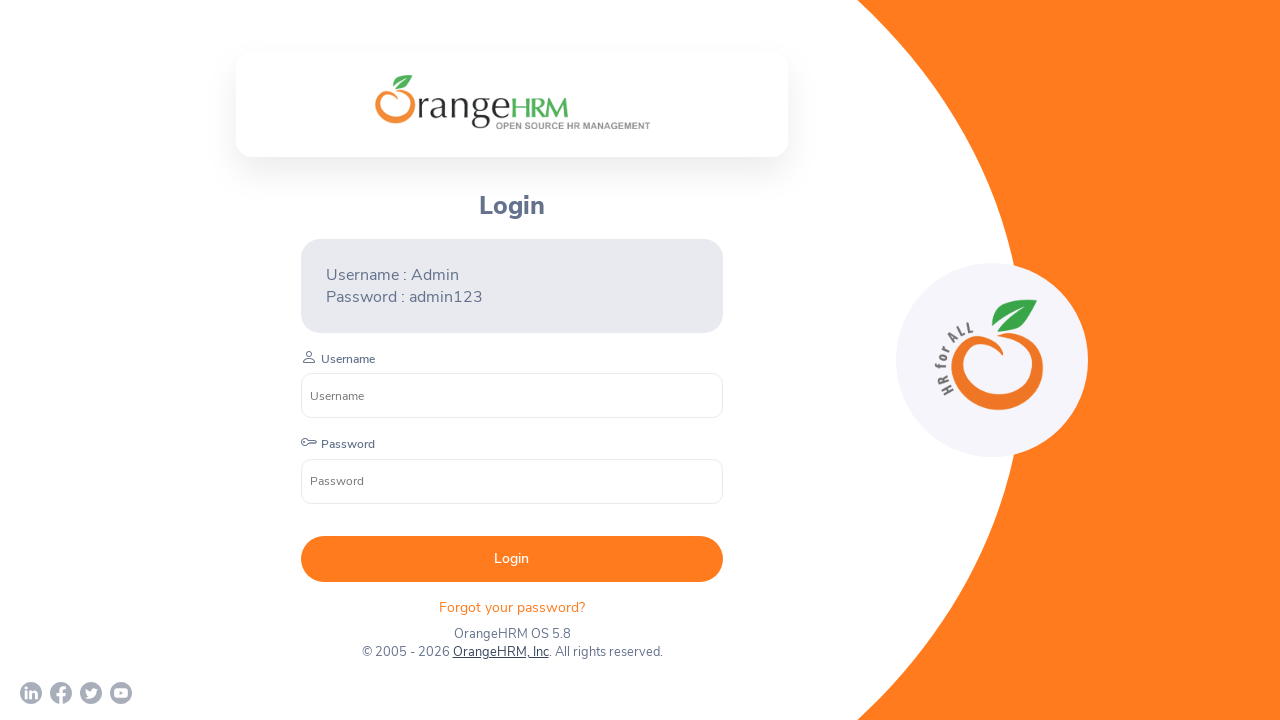

Retrieved the newly opened page
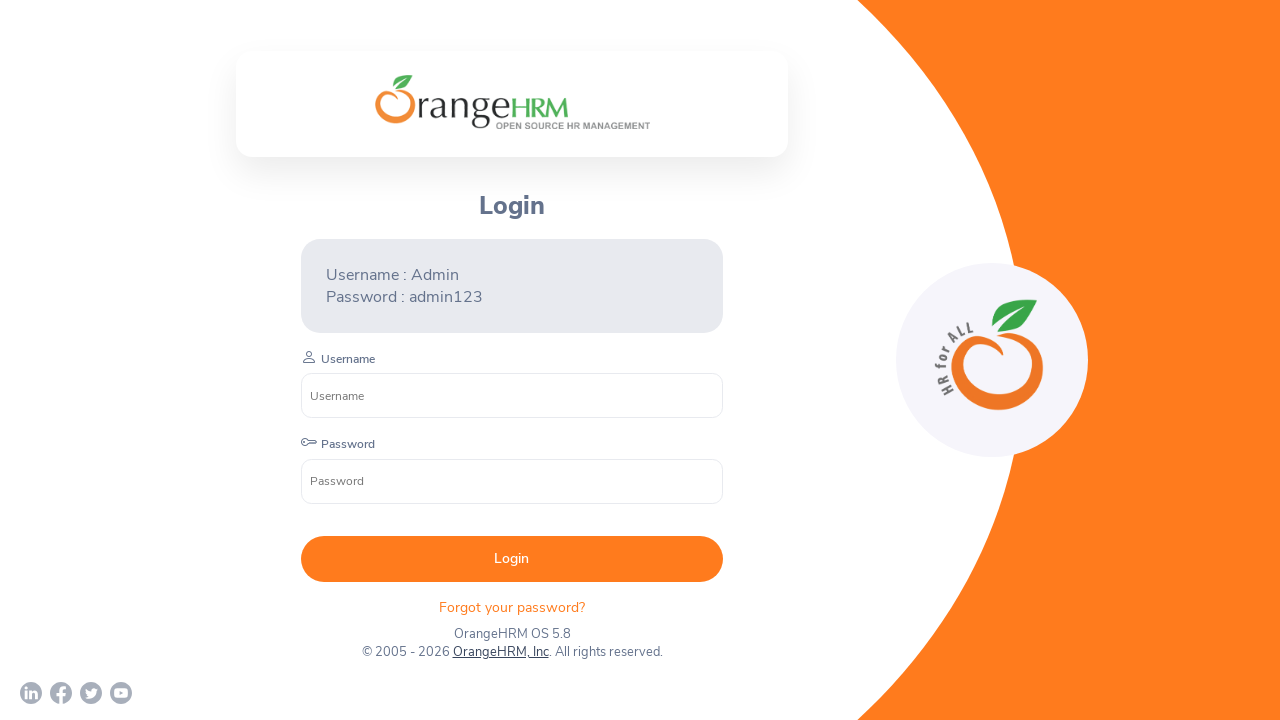

New page finished loading
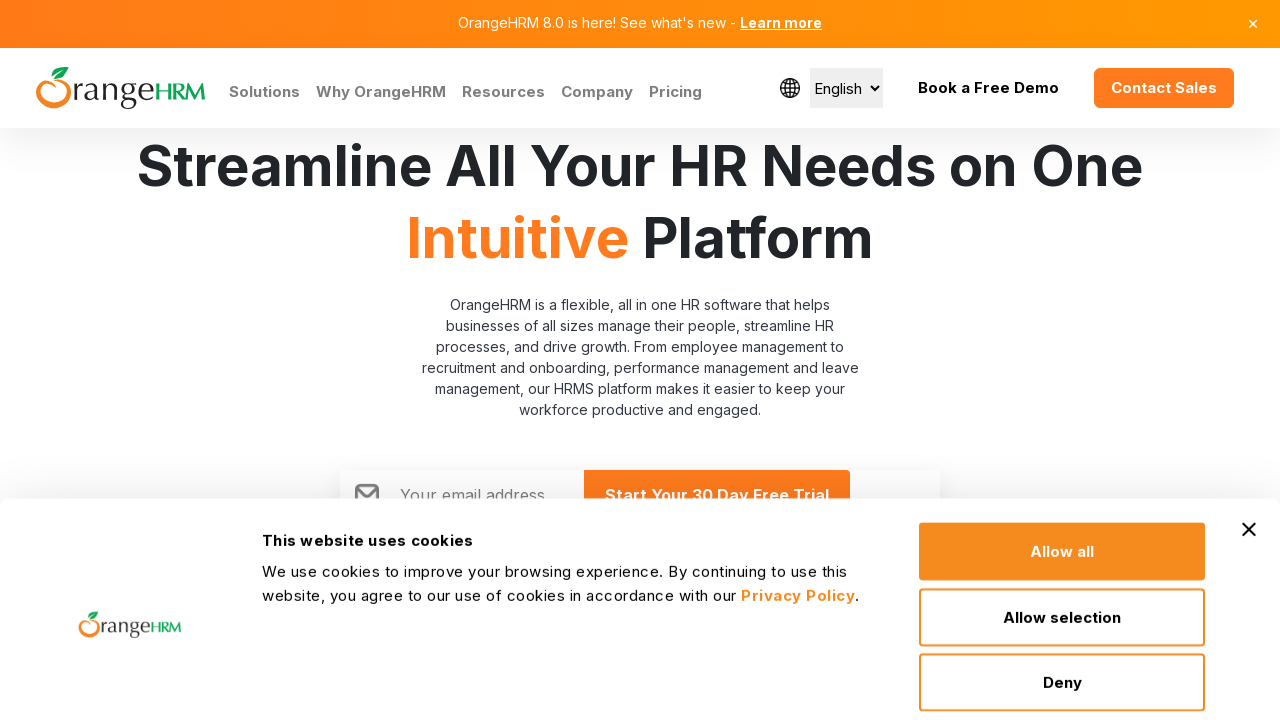

Retrieved all pages in the browser context
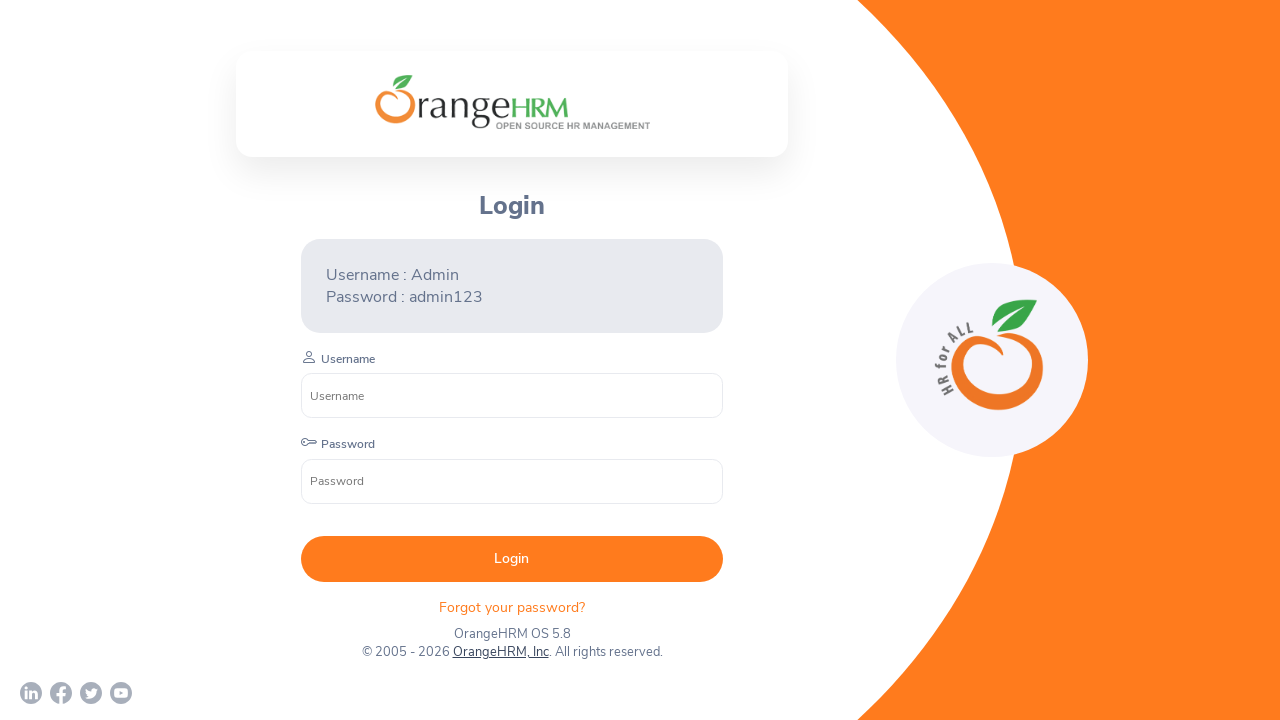

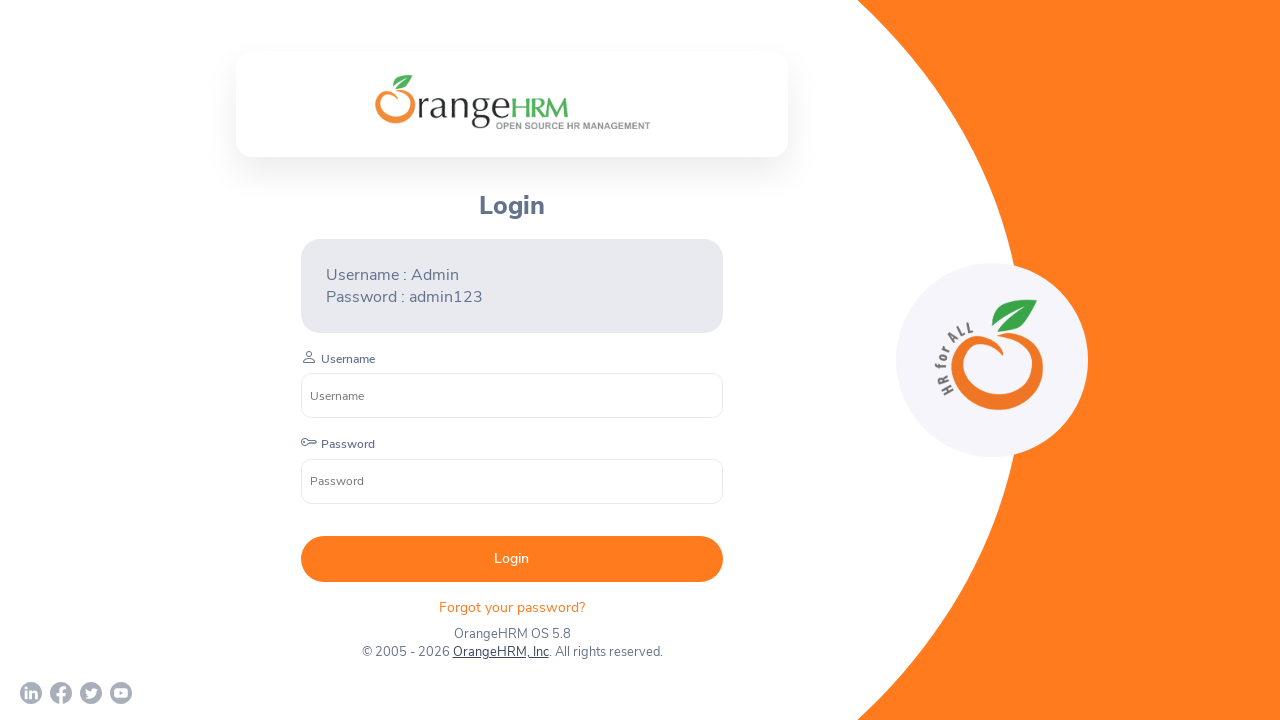